Tests the isEnabled functionality by checking if a button input element is enabled

Starting URL: https://www.selenium.dev/selenium/web/inputs.html

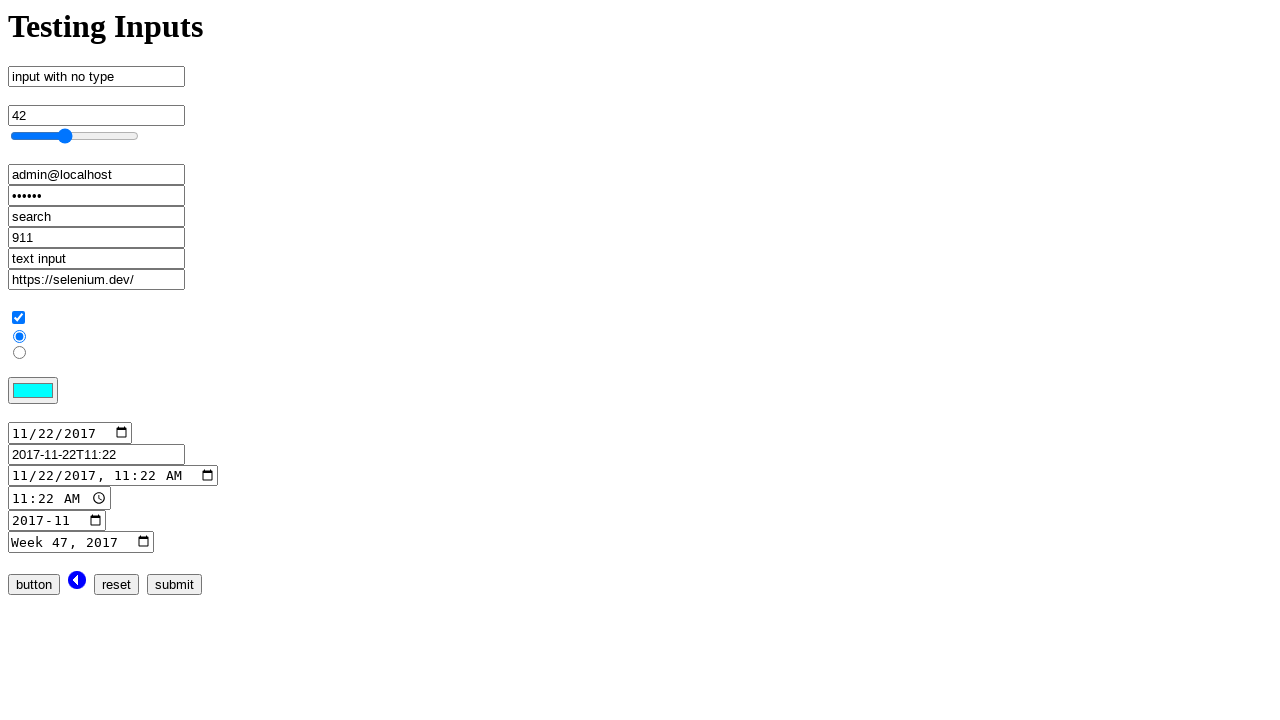

Located button input element with name 'button_input'
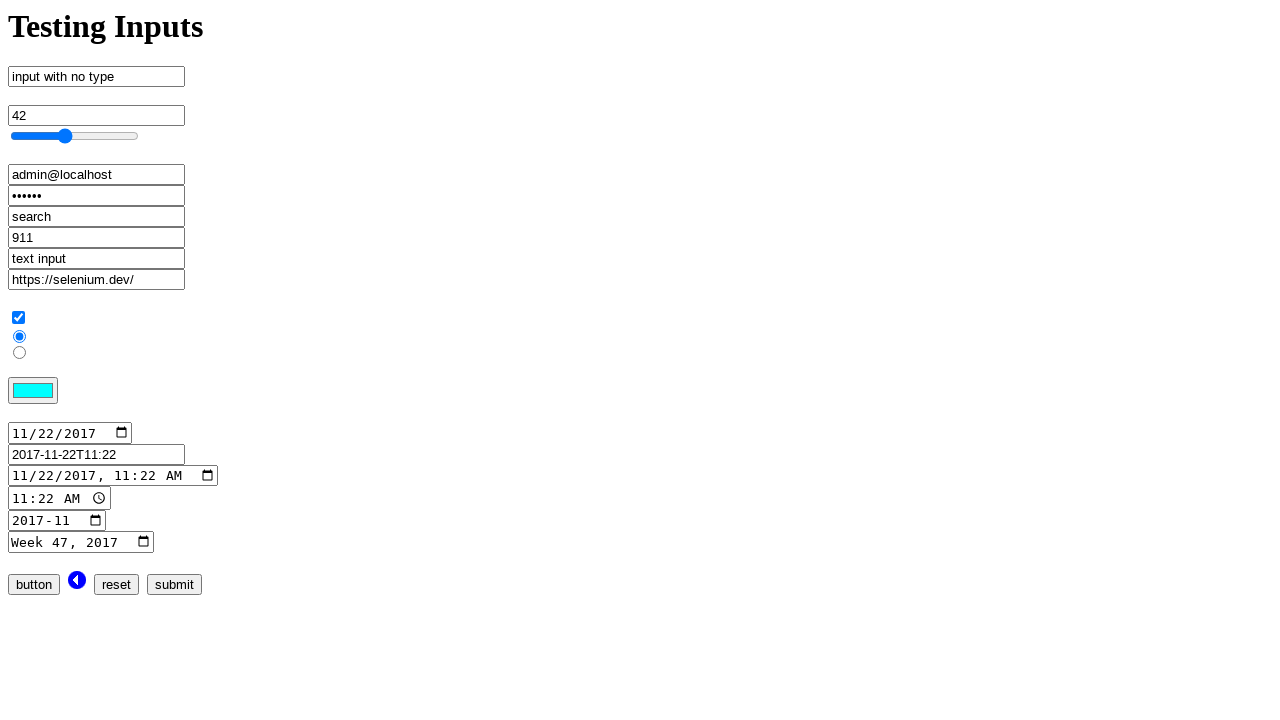

Checked if button input element is enabled
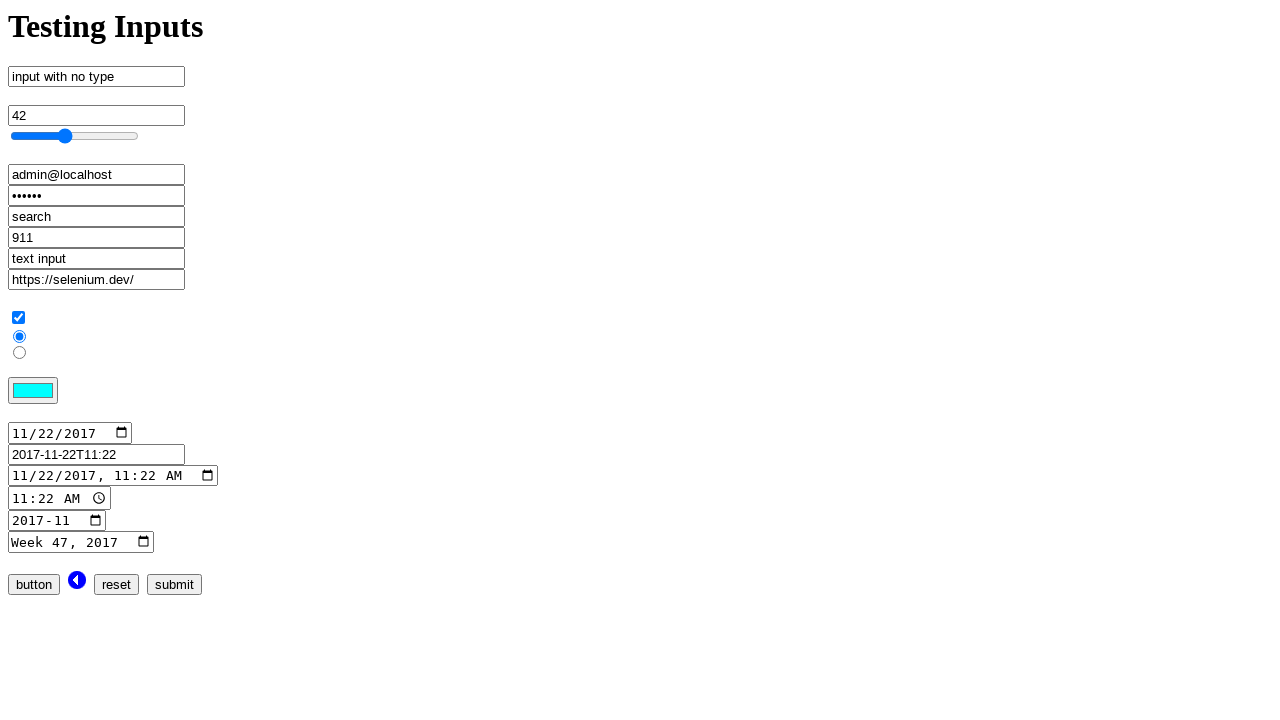

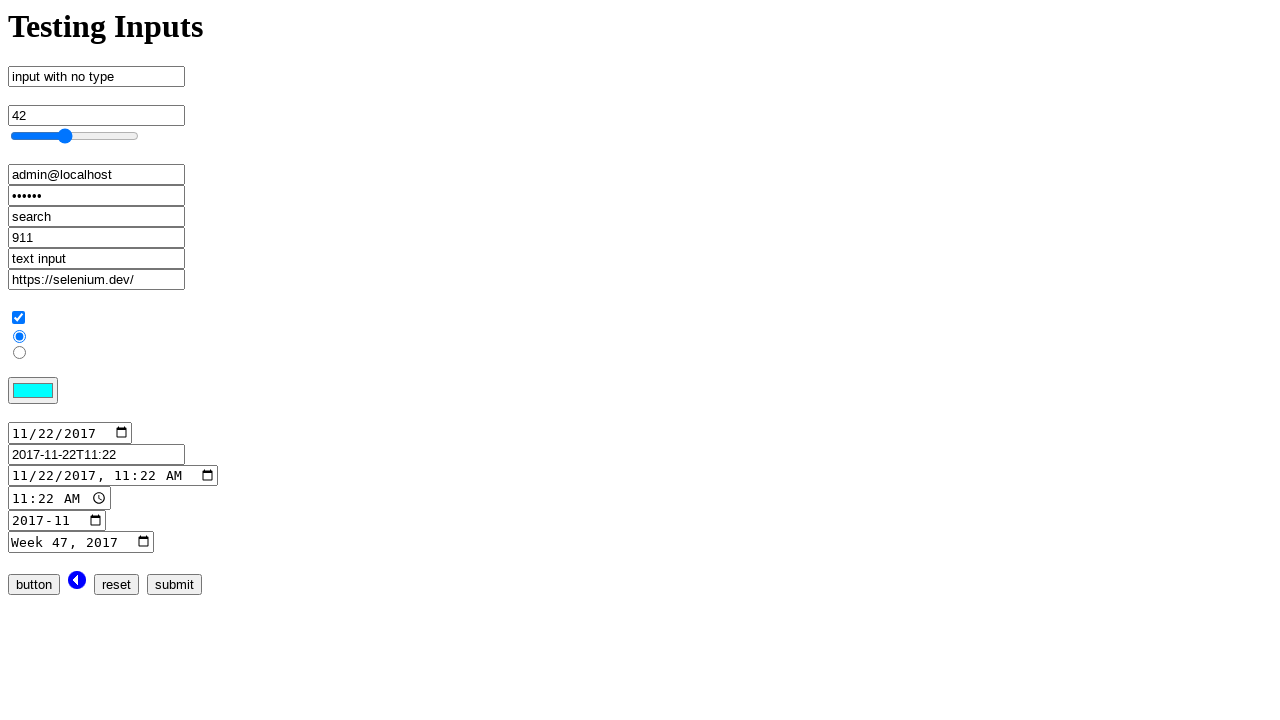